Tests dropdown navigation by clicking on 'Demos' text and then clicking on an 'Examples' link

Starting URL: https://practice.expandtesting.com/

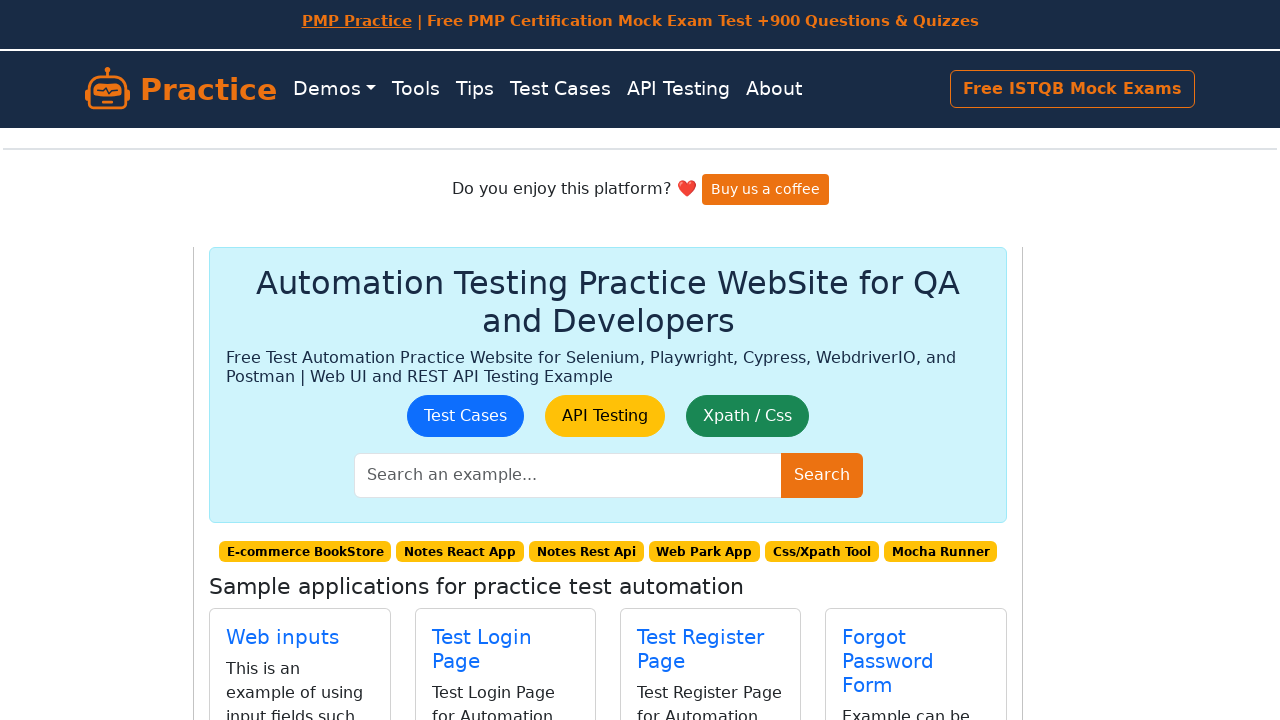

Clicked on 'Demos' text to open dropdown menu at (334, 89) on internal:text="Demos"i
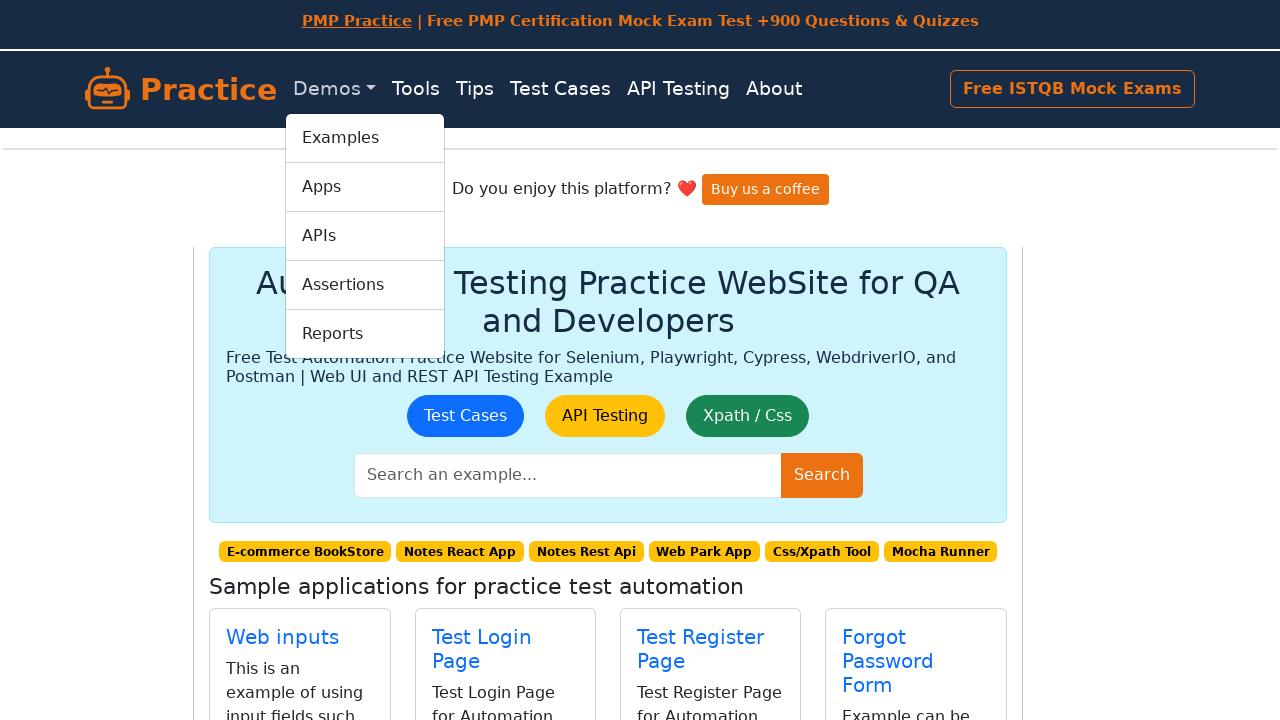

Clicked on 'Examples' link from dropdown at (365, 138) on a:has-text("Examples")
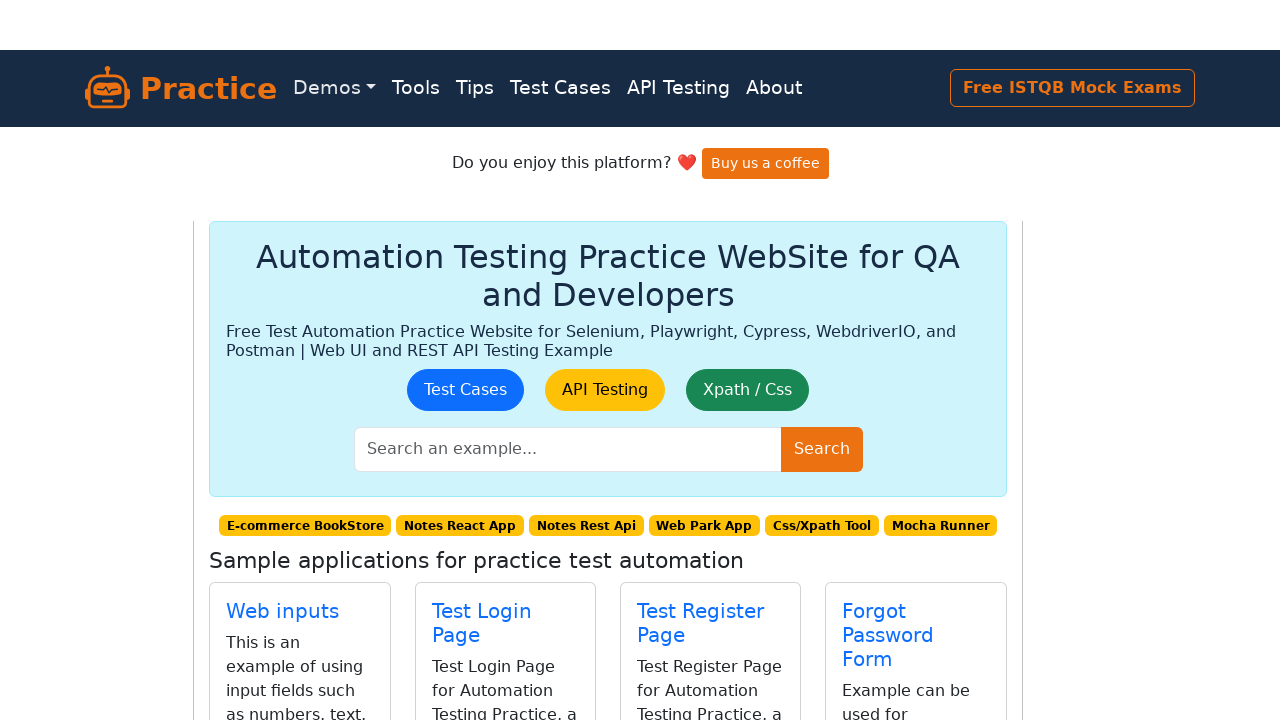

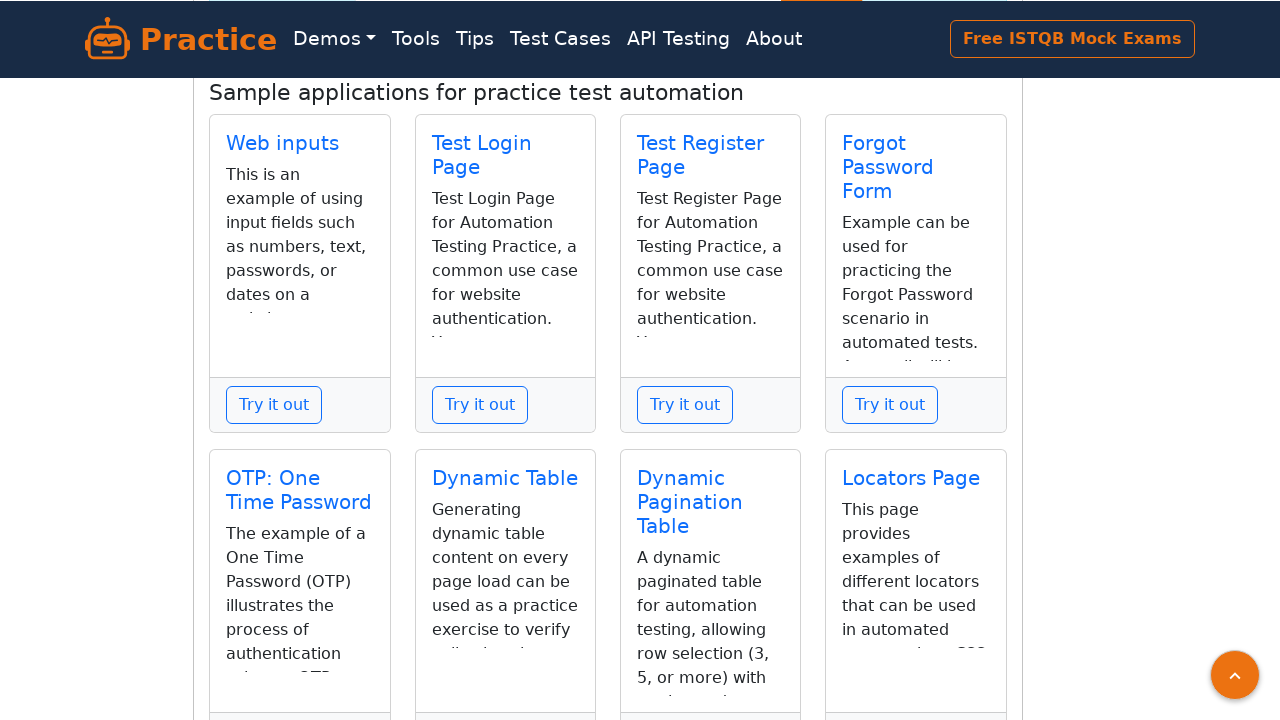